Tests dynamic content loading by clicking a start button and waiting for a hidden element to become visible after loading completes

Starting URL: https://the-internet.herokuapp.com/dynamic_loading/1

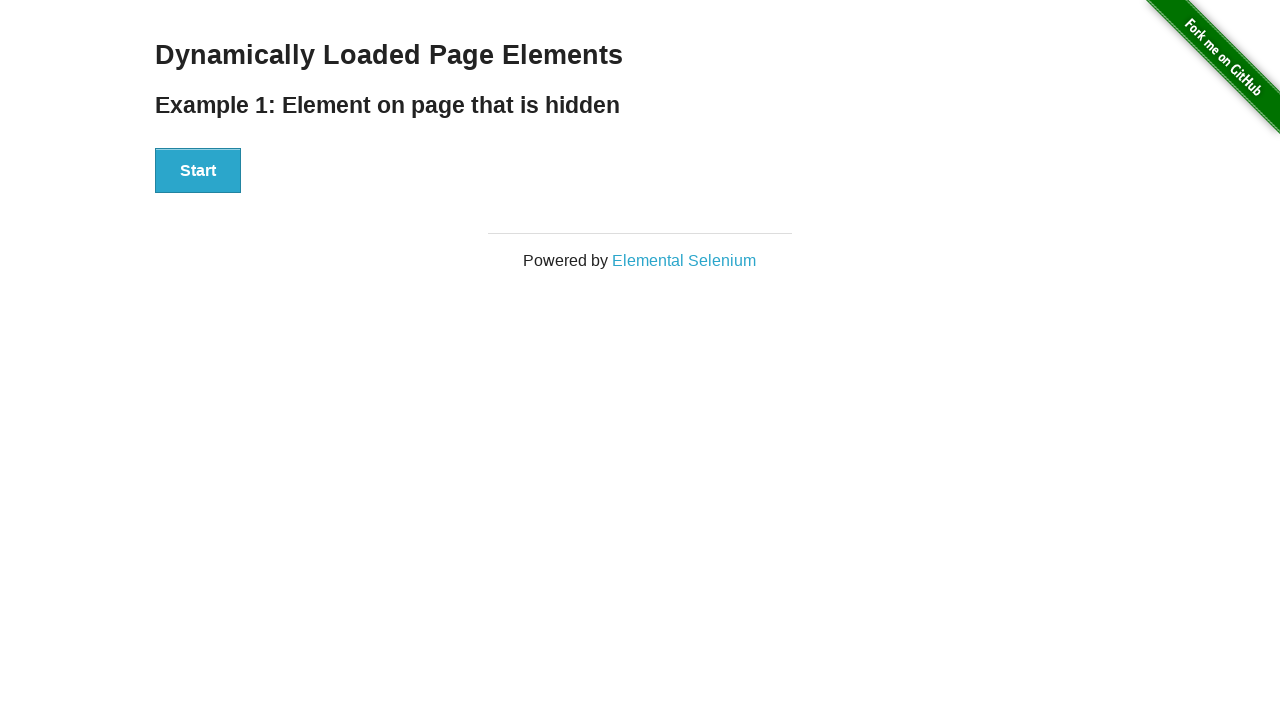

Clicked start button to trigger dynamic content loading at (198, 171) on div#start button
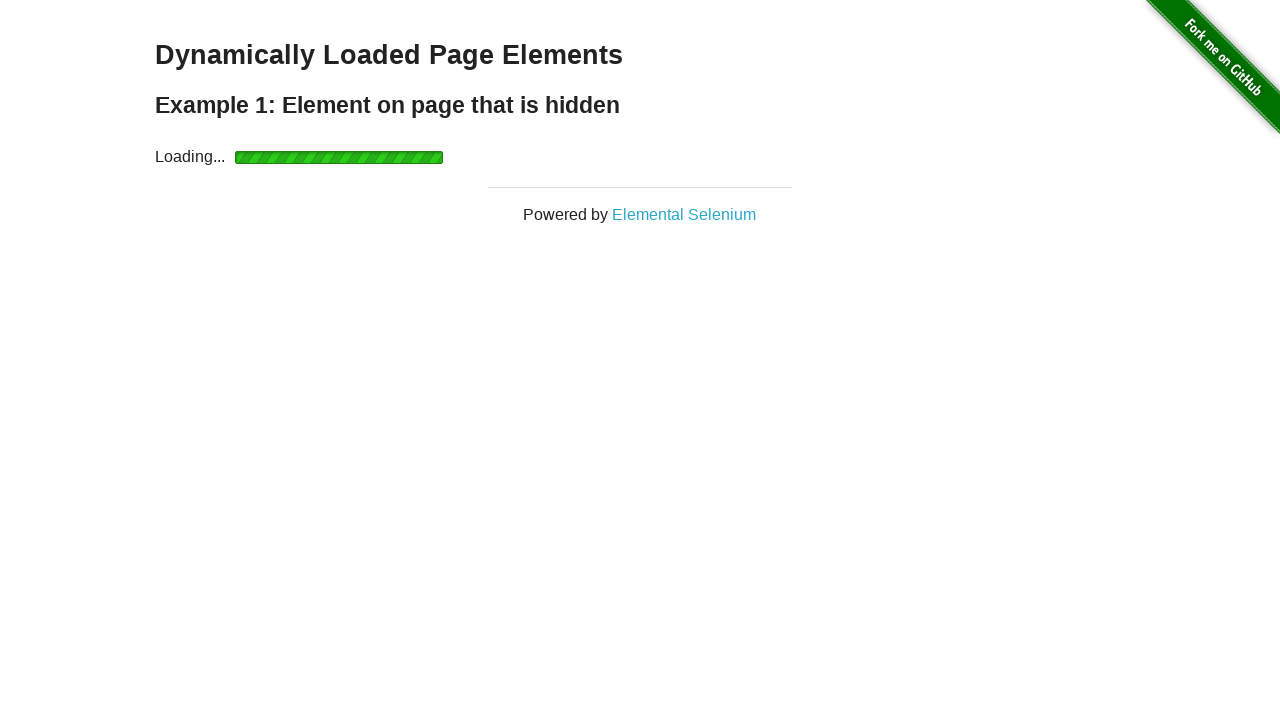

Dynamic content finished loading - finish message element became visible
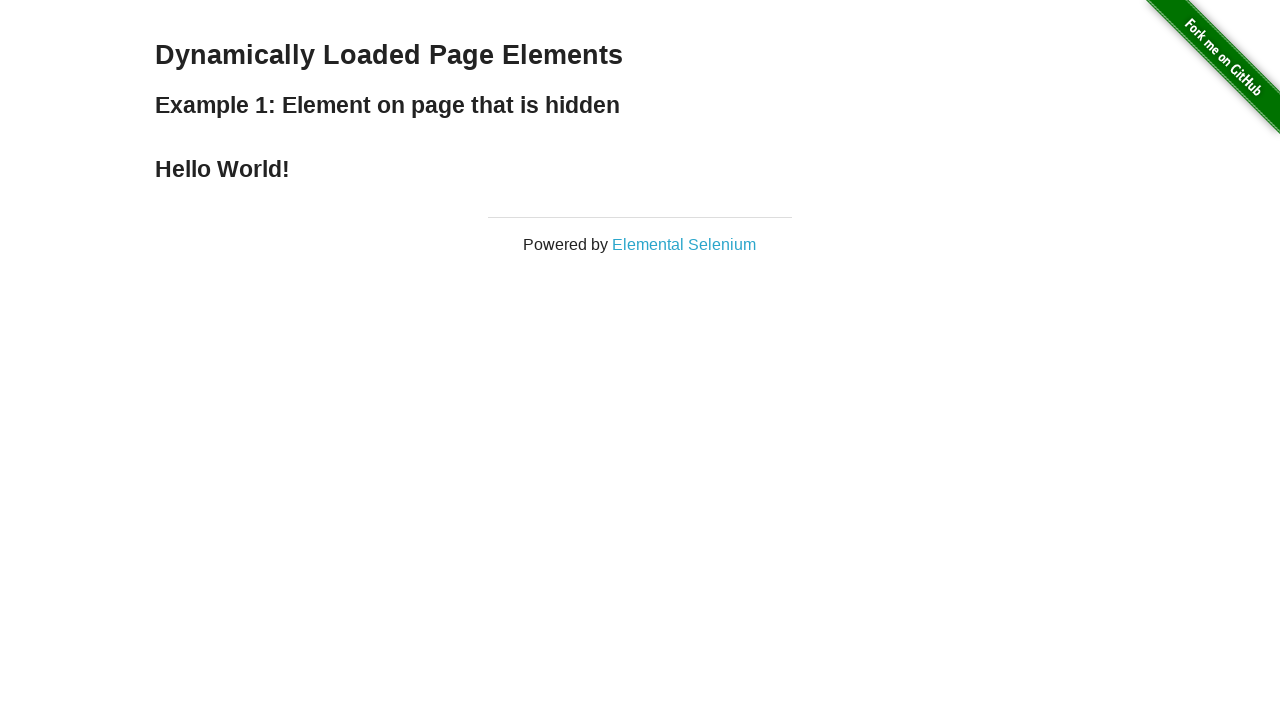

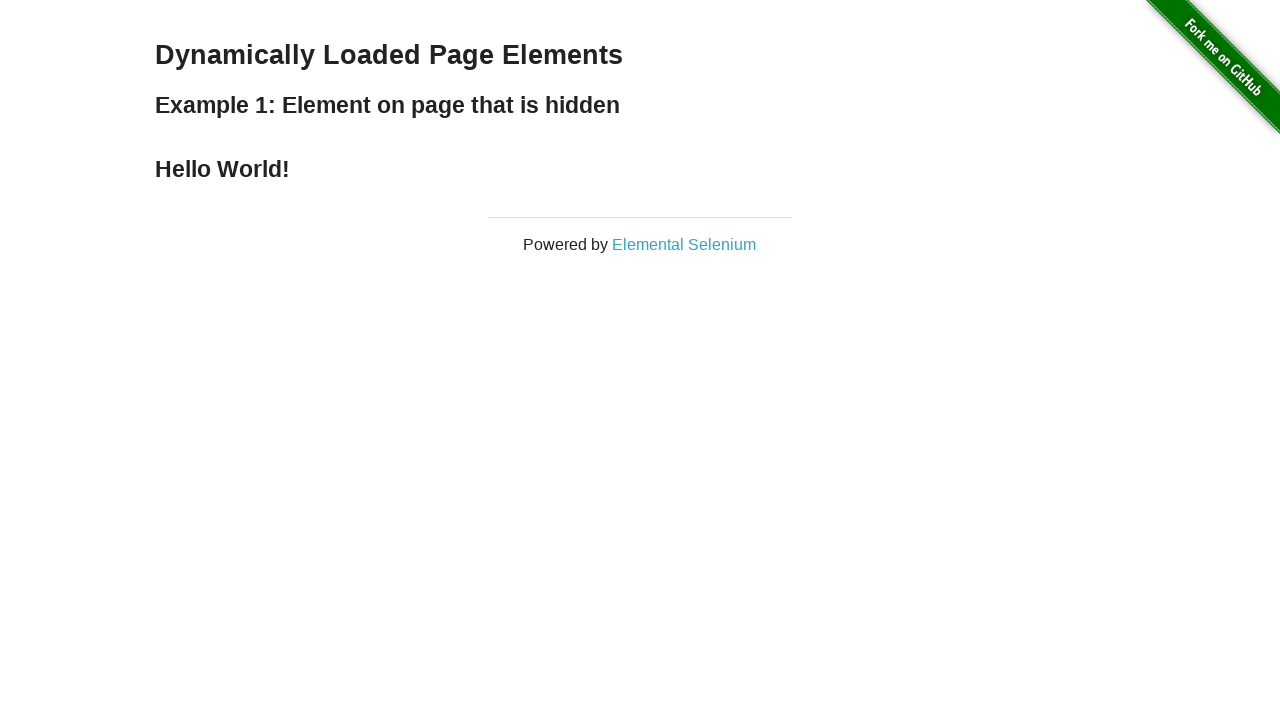